Searches for "Macbook Air" product using the search field and verifies search results are displayed

Starting URL: http://opencart.abstracta.us/

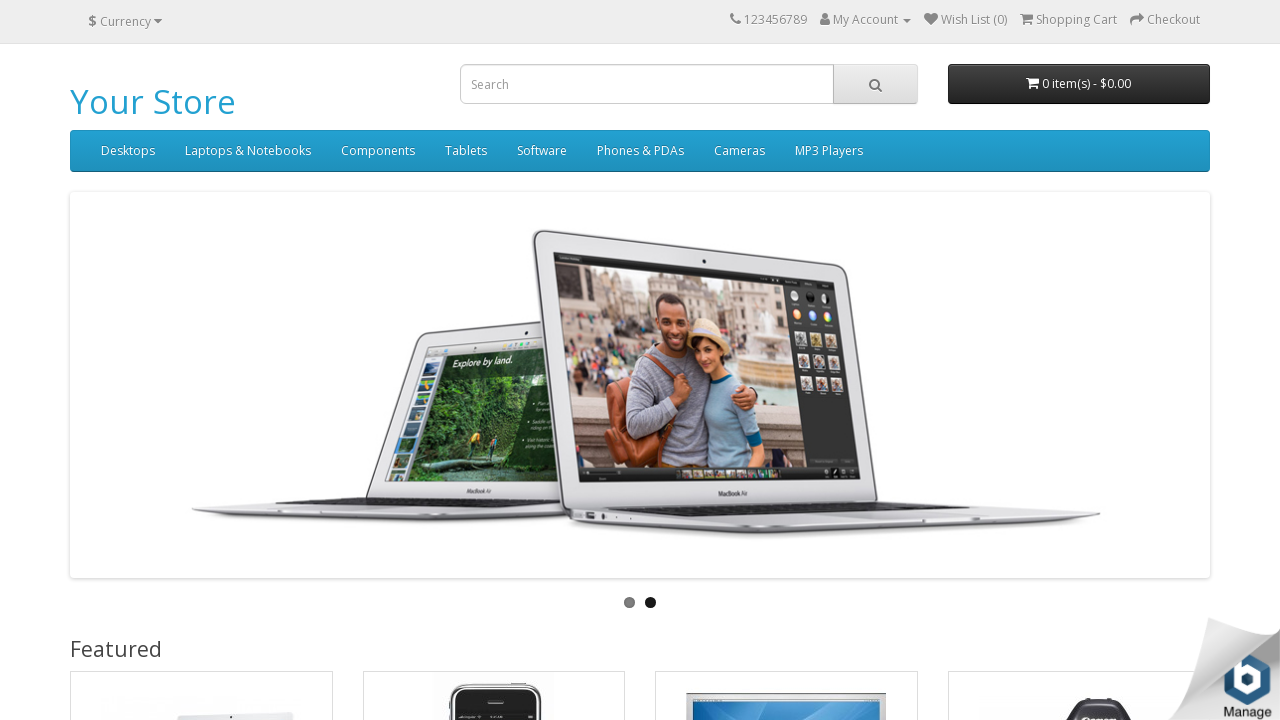

Filled search field with 'Macbook Air' on xpath=//*[@id='search']/input
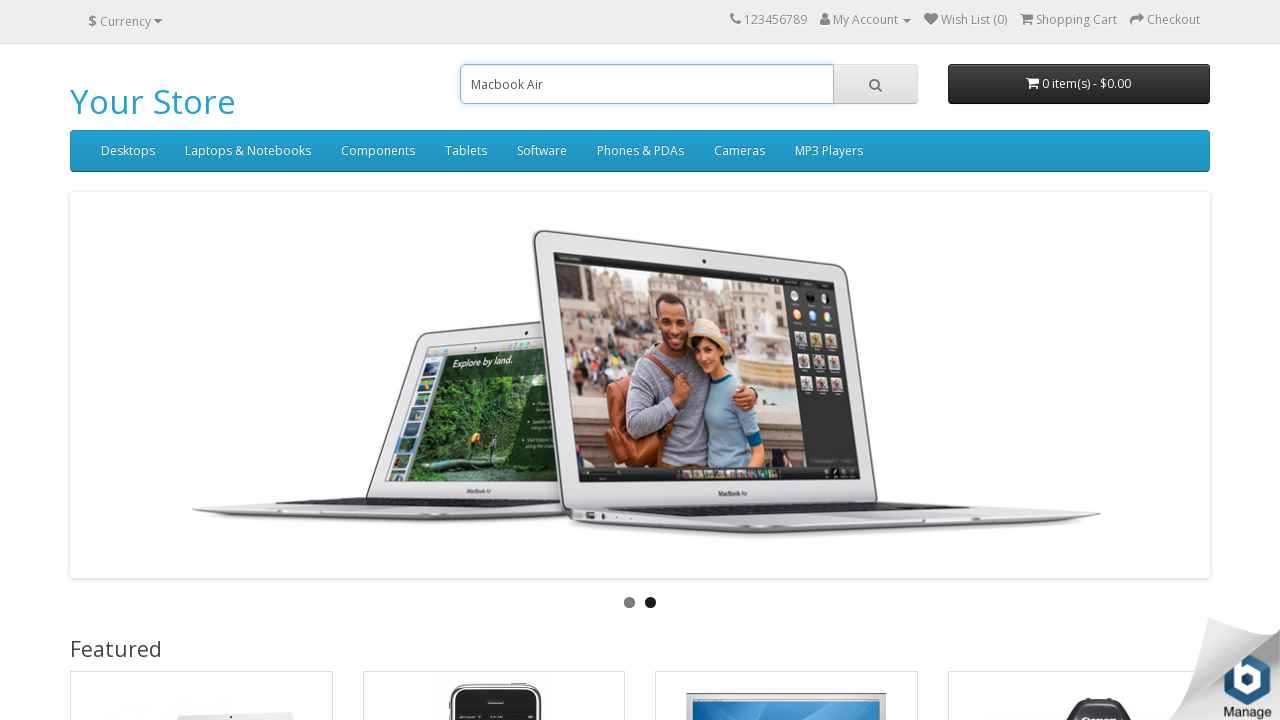

Pressed Enter to submit search query on xpath=//*[@id='search']/input
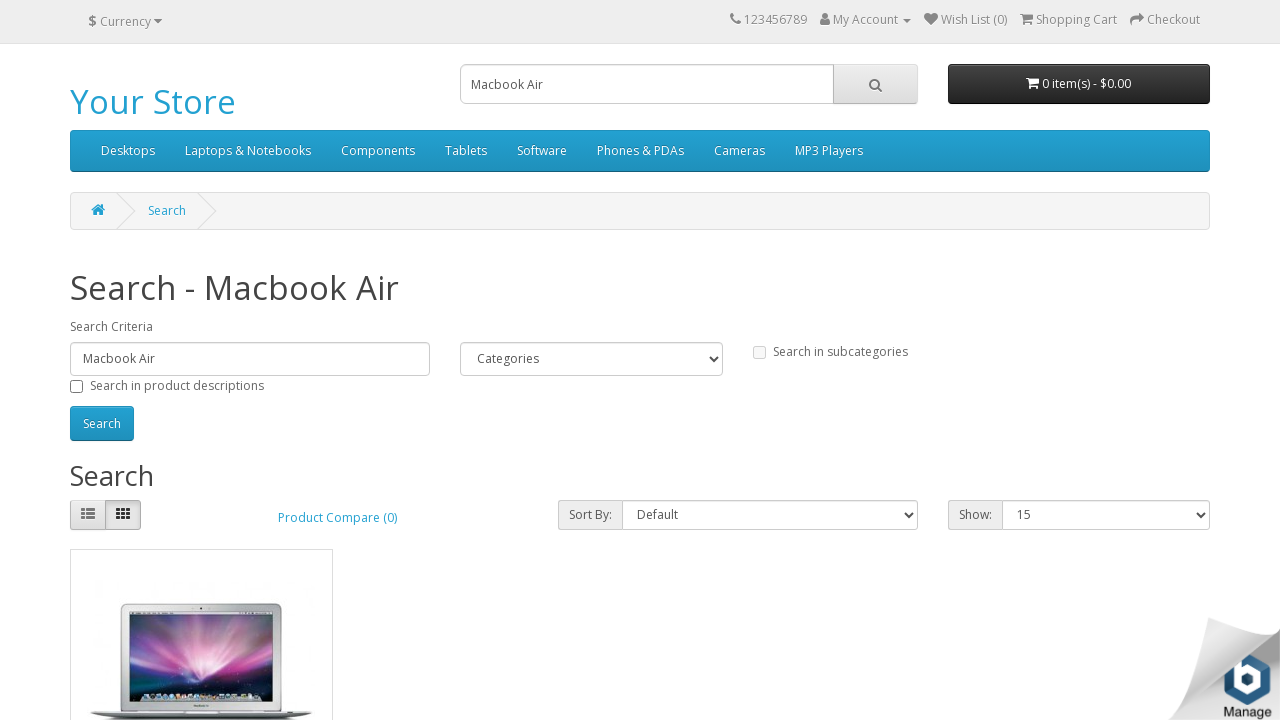

Search results loaded - product image appeared
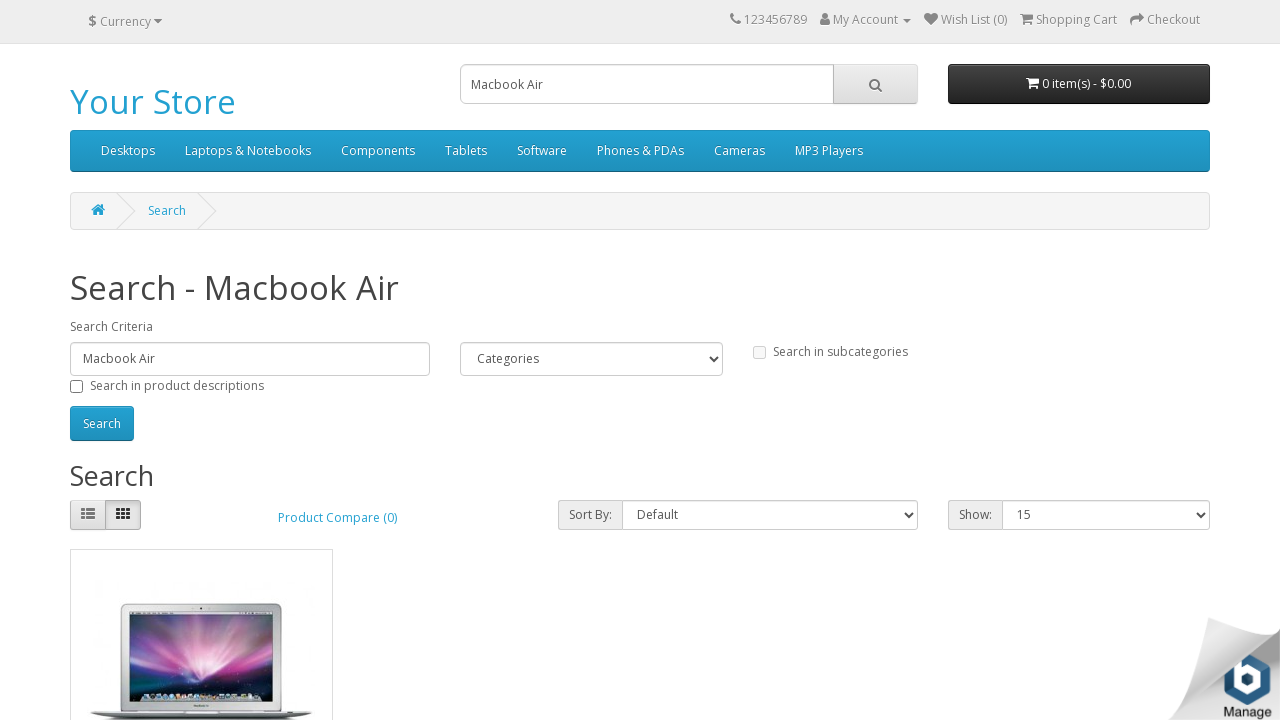

Verified that Macbook Air search result is visible
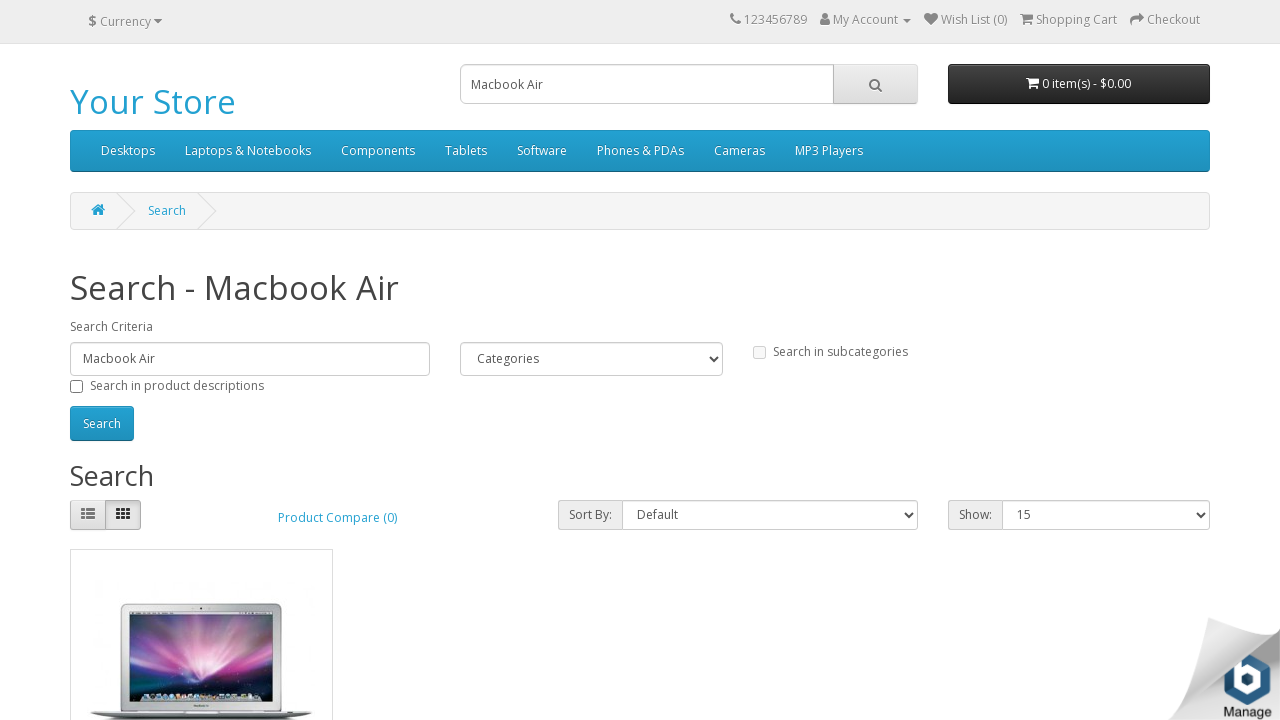

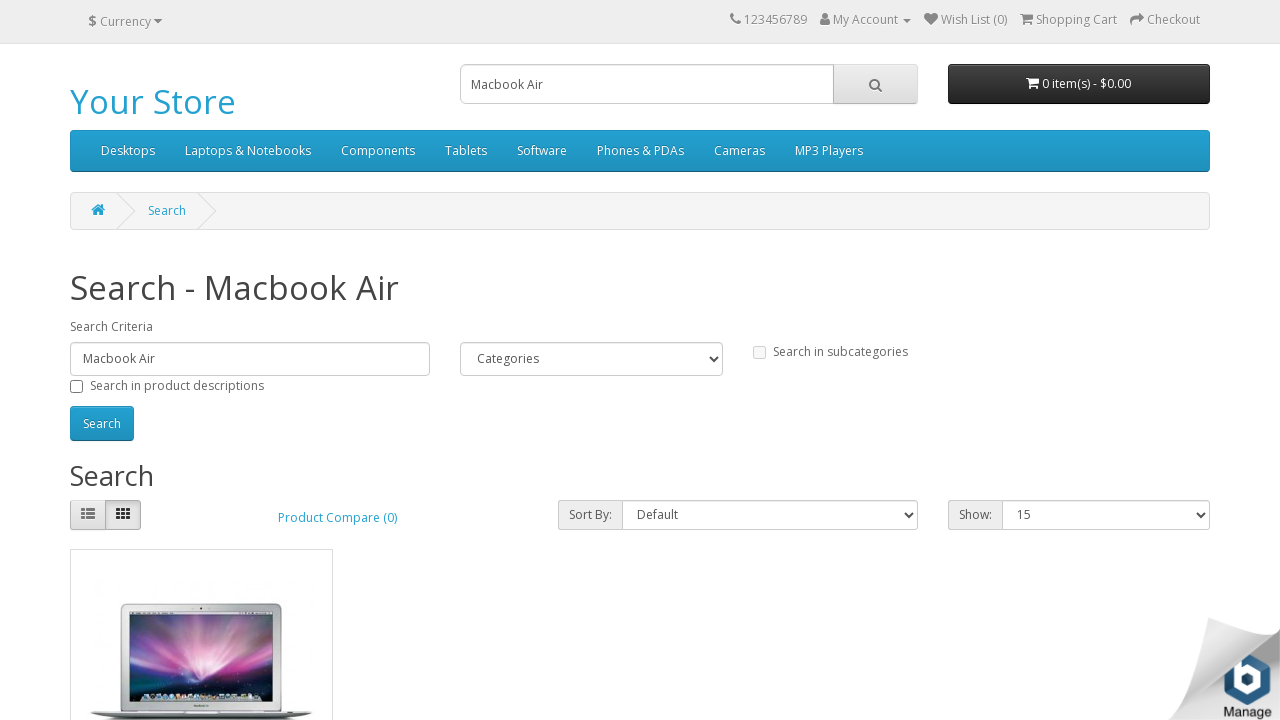